Tests JavaScript alert, confirm, and prompt dialogs on the HYR Tutorials website by navigating to the Selenium Practice Alert section and interacting with different types of browser alerts.

Starting URL: https://www.hyrtutorials.com/

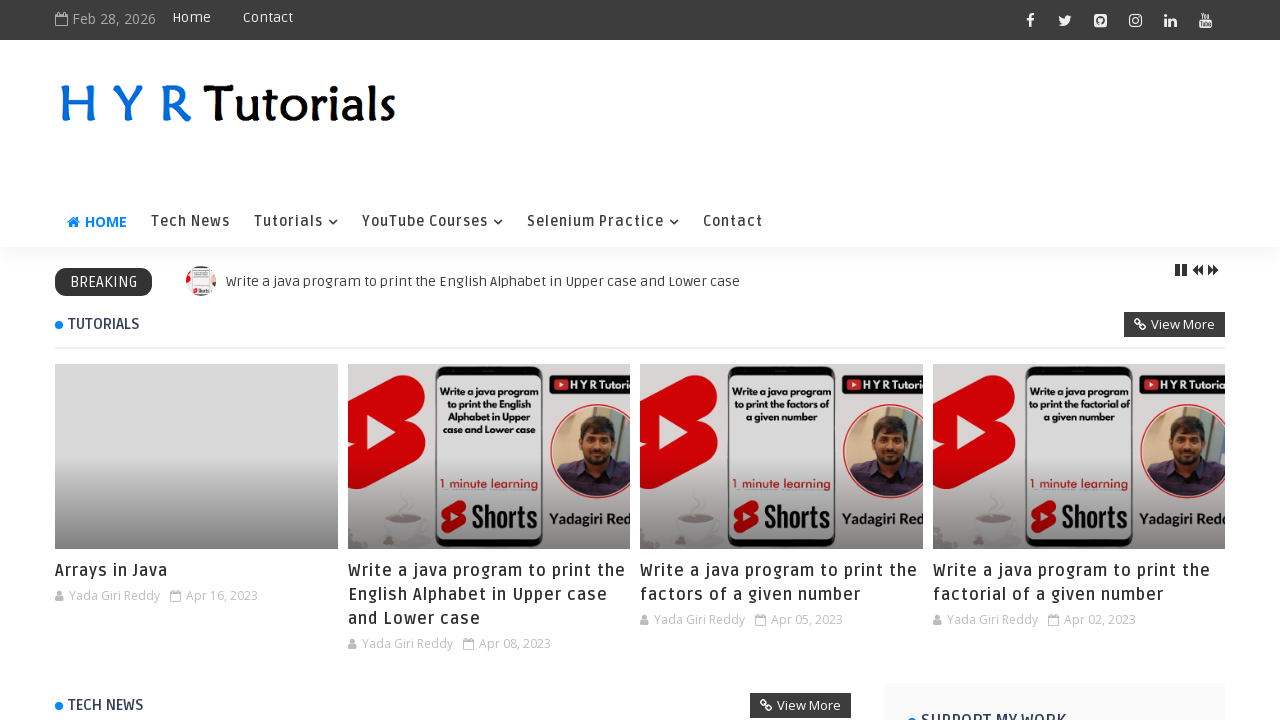

Hovered over 'Selenium Practice' menu at (603, 222) on xpath=//a[contains(text(),'Selenium Practice')]
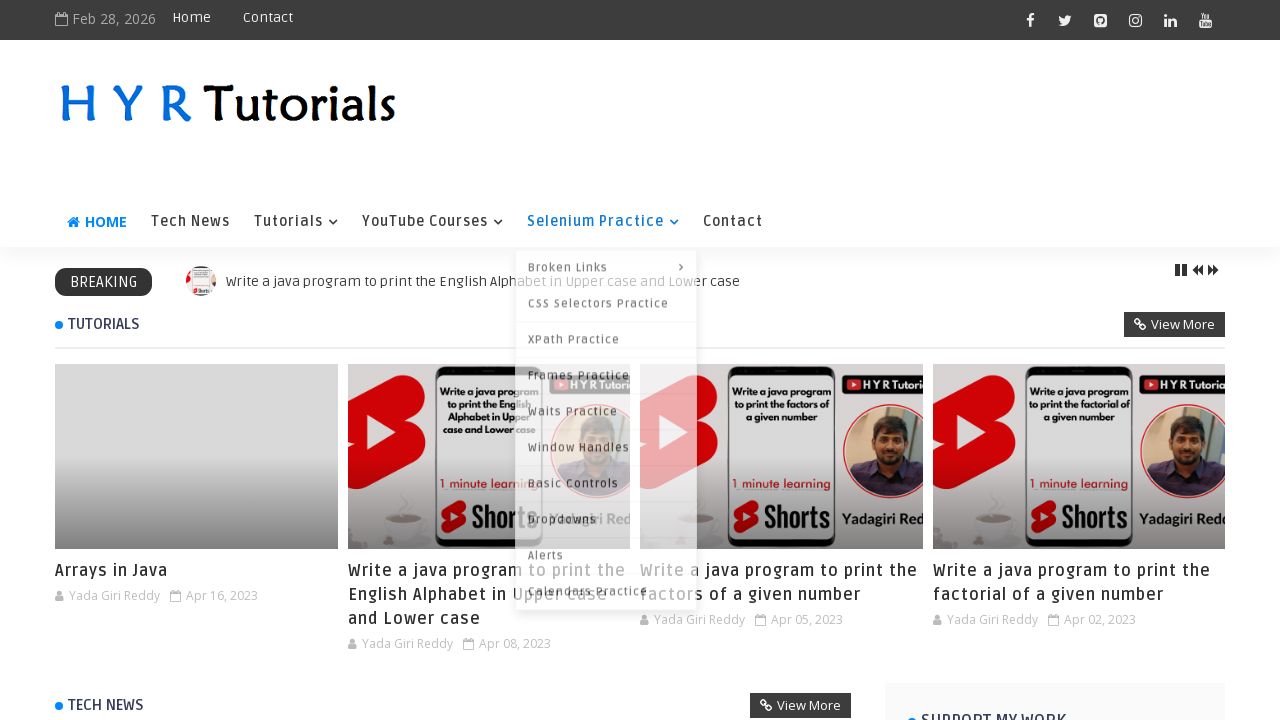

Clicked 'Alert' option from Selenium Practice menu at (606, 552) on xpath=//a[contains(text(),'Alert')]
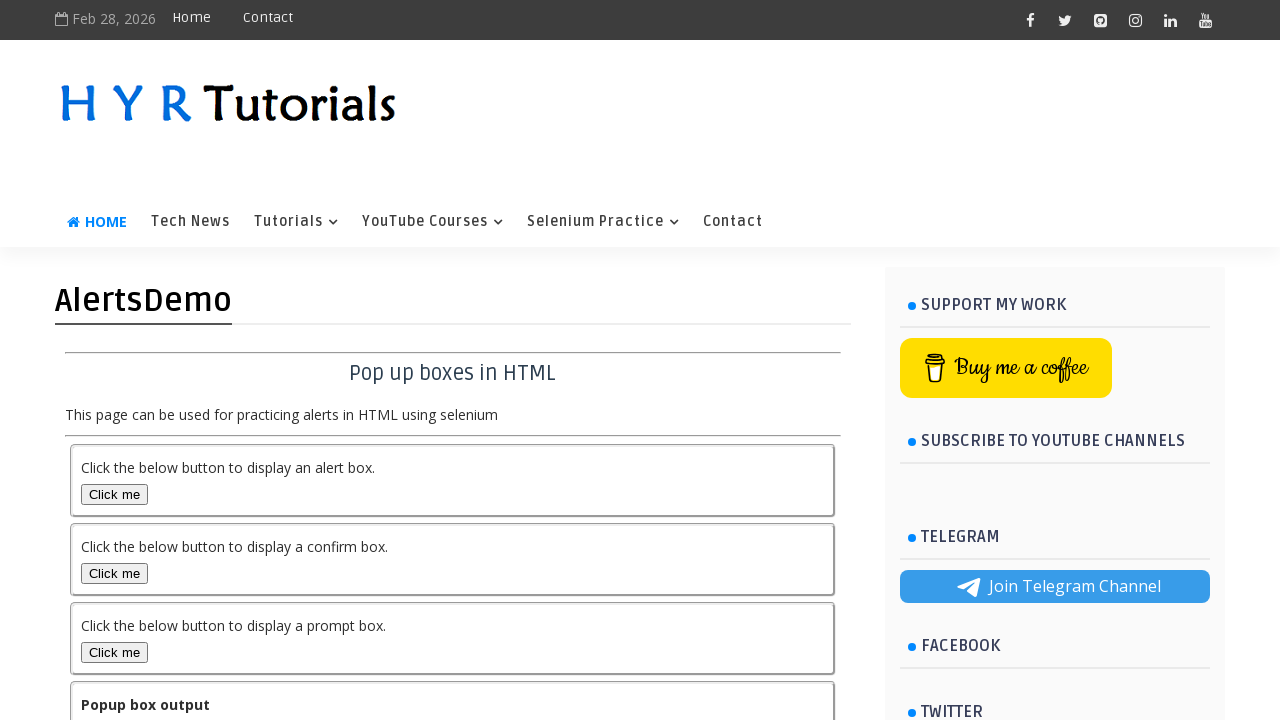

Reloaded the page
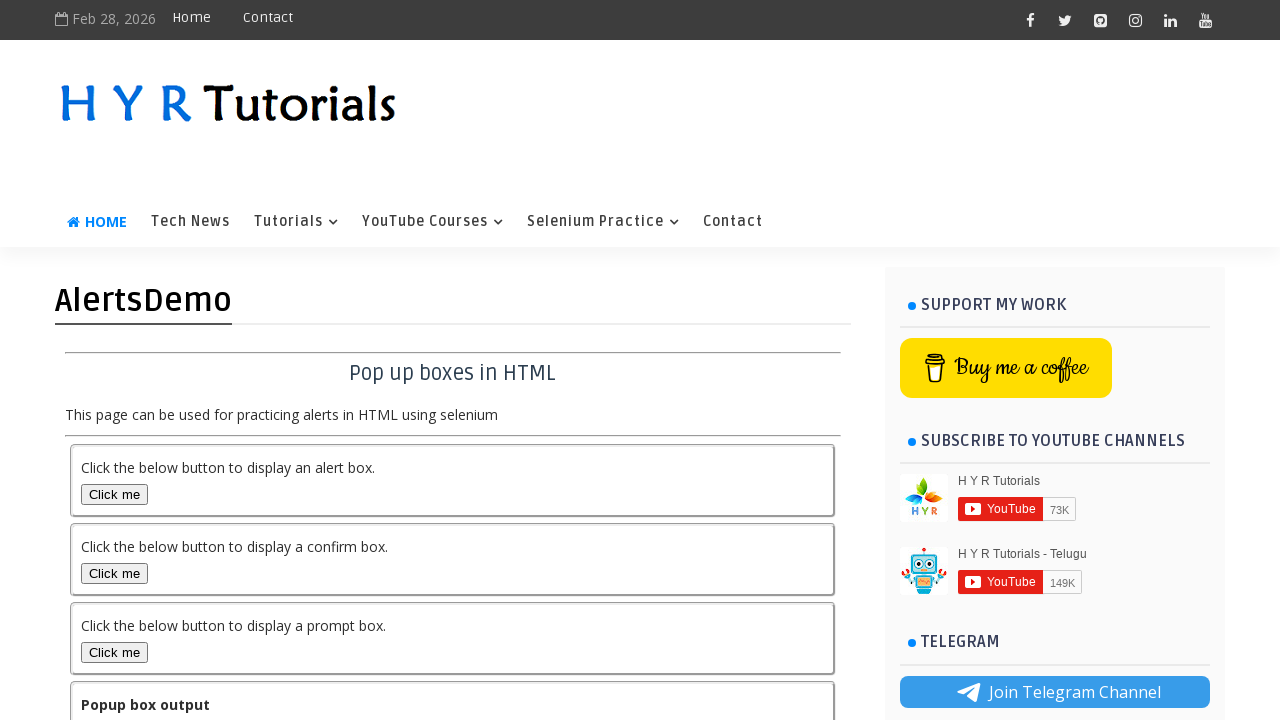

Waited 3 seconds for page to load
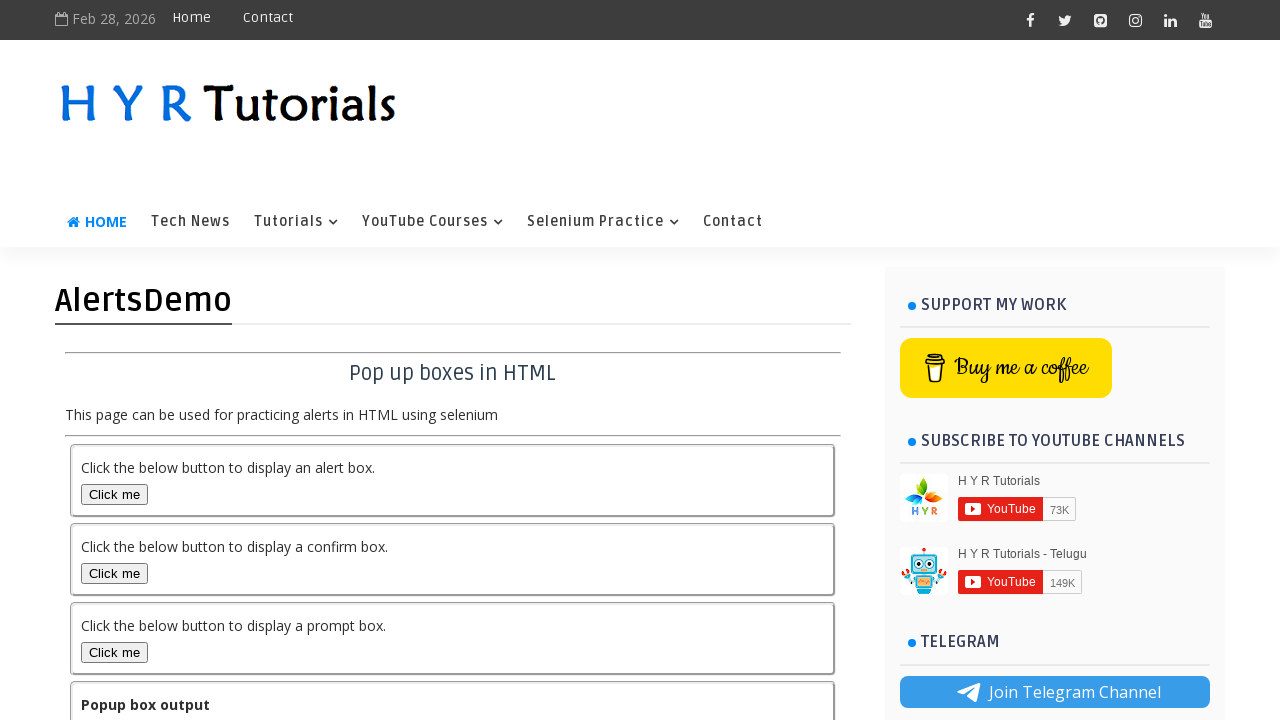

Hovered over 'Selenium Practice' menu again after refresh at (603, 222) on xpath=//a[contains(text(),'Selenium Practice')]
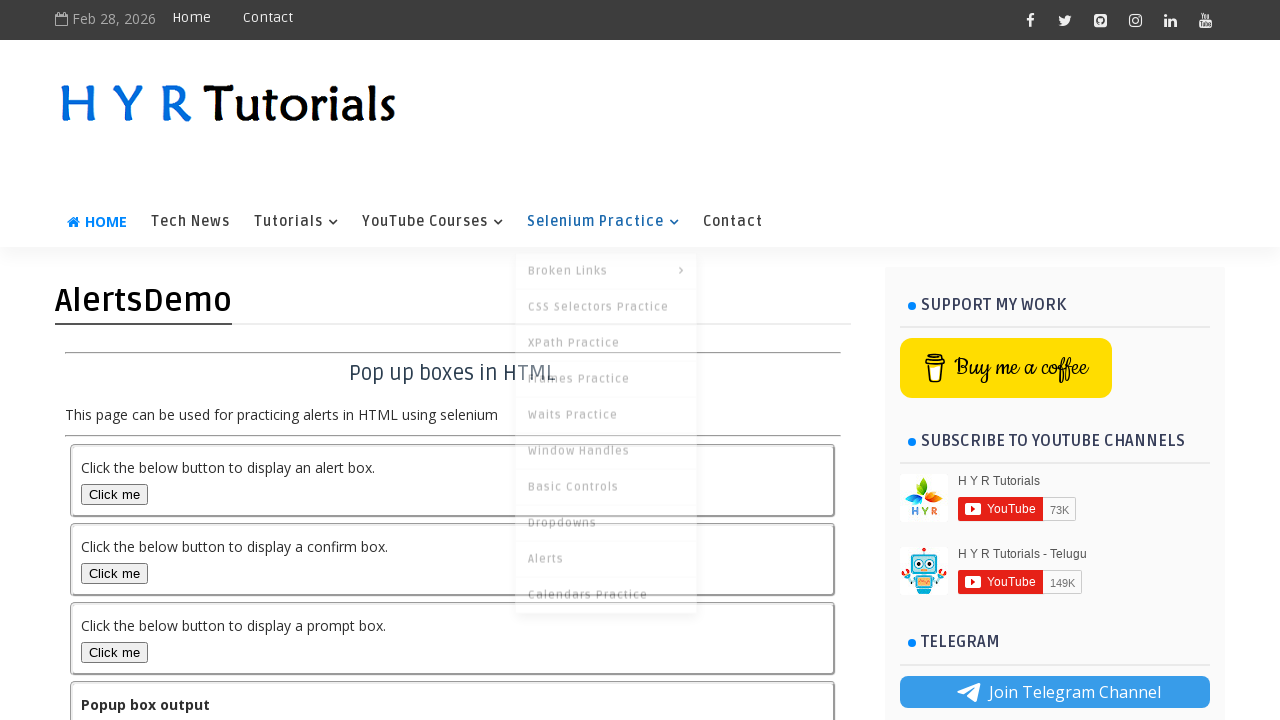

Clicked 'Alert' option again from Selenium Practice menu at (606, 552) on xpath=//a[contains(text(),'Alert')]
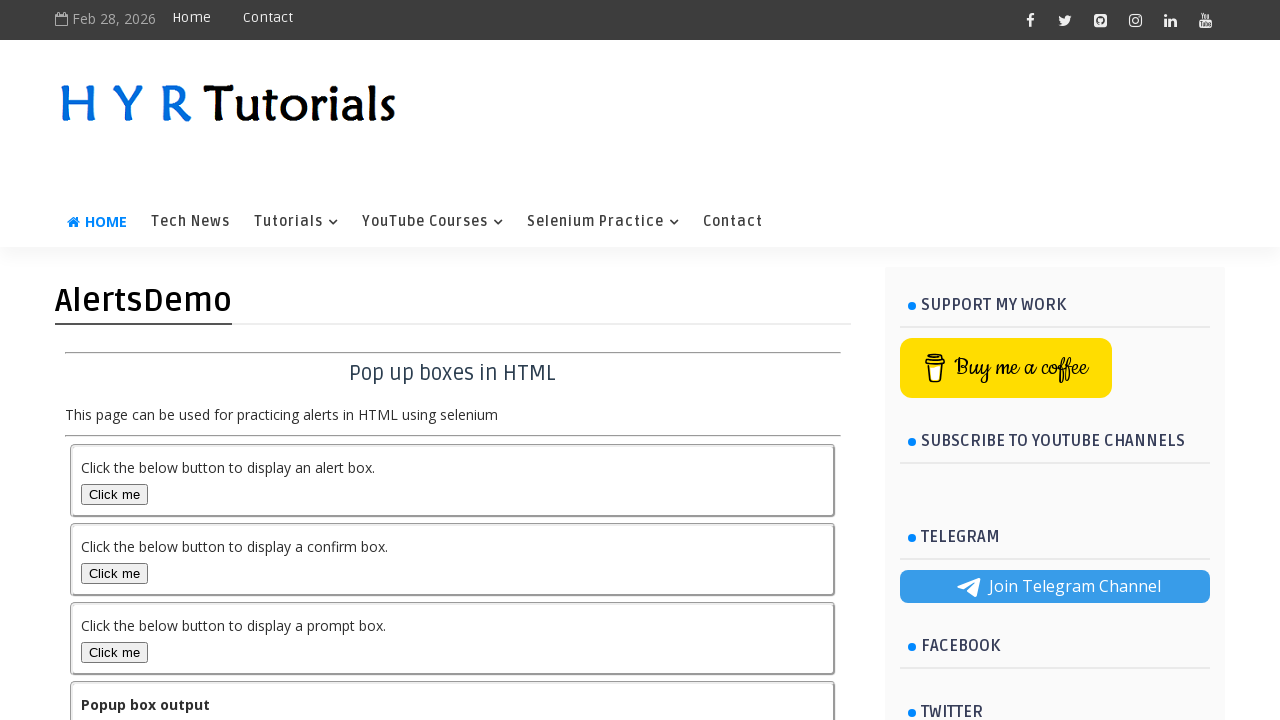

Clicked the Alert Box button at (114, 494) on button#alertBox
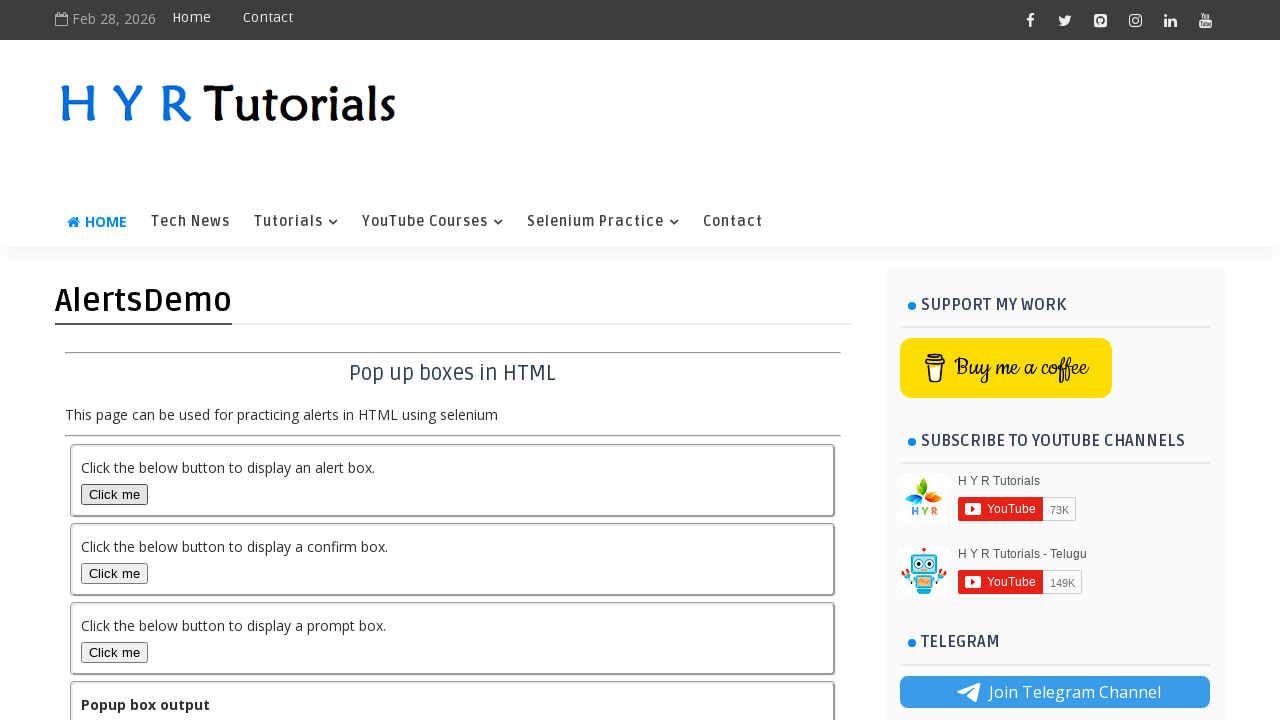

Set up dialog handler to accept simple alert and accepted the JavaScript alert dialog
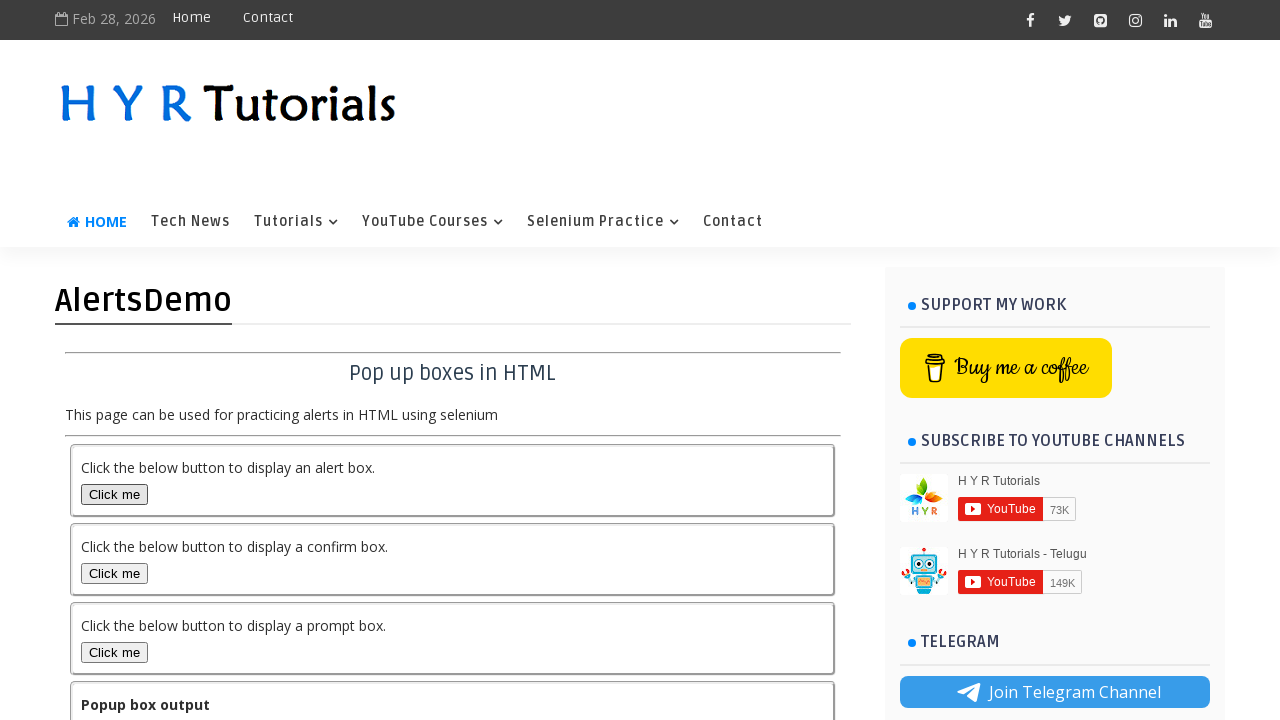

Waited 2 seconds after alert dialog handling
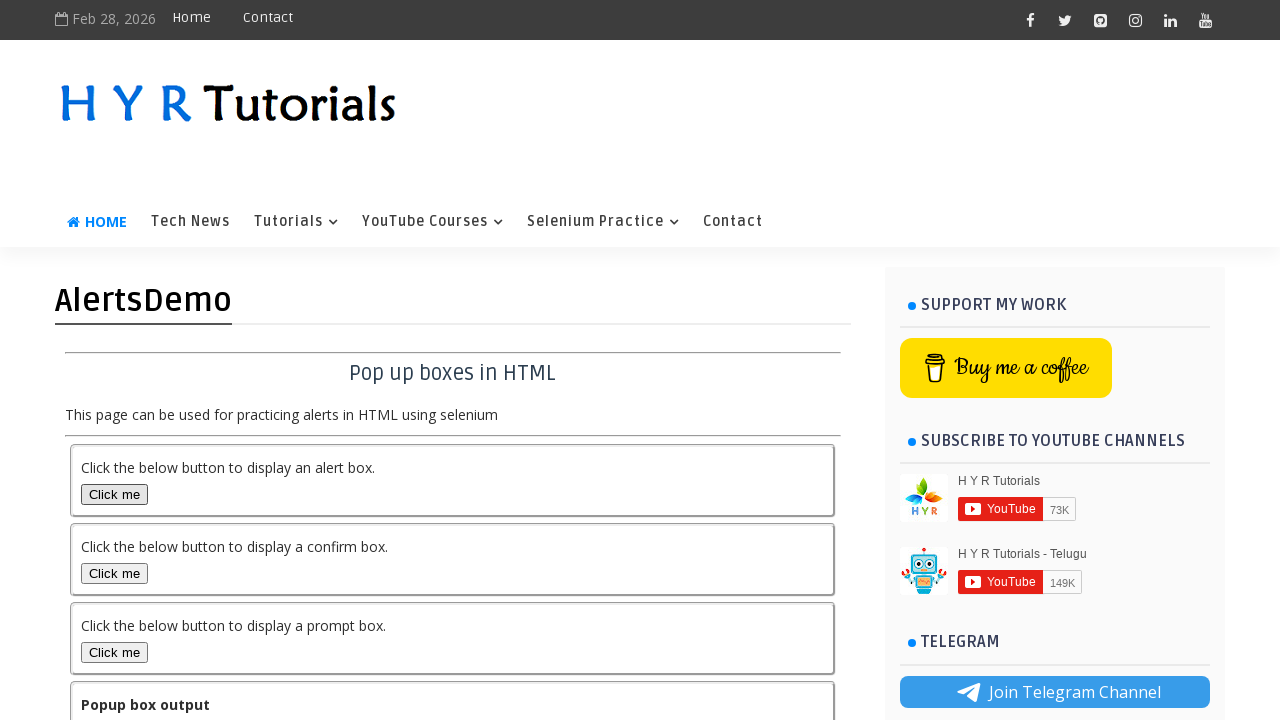

Clicked the Confirm Box button at (114, 573) on button#confirmBox
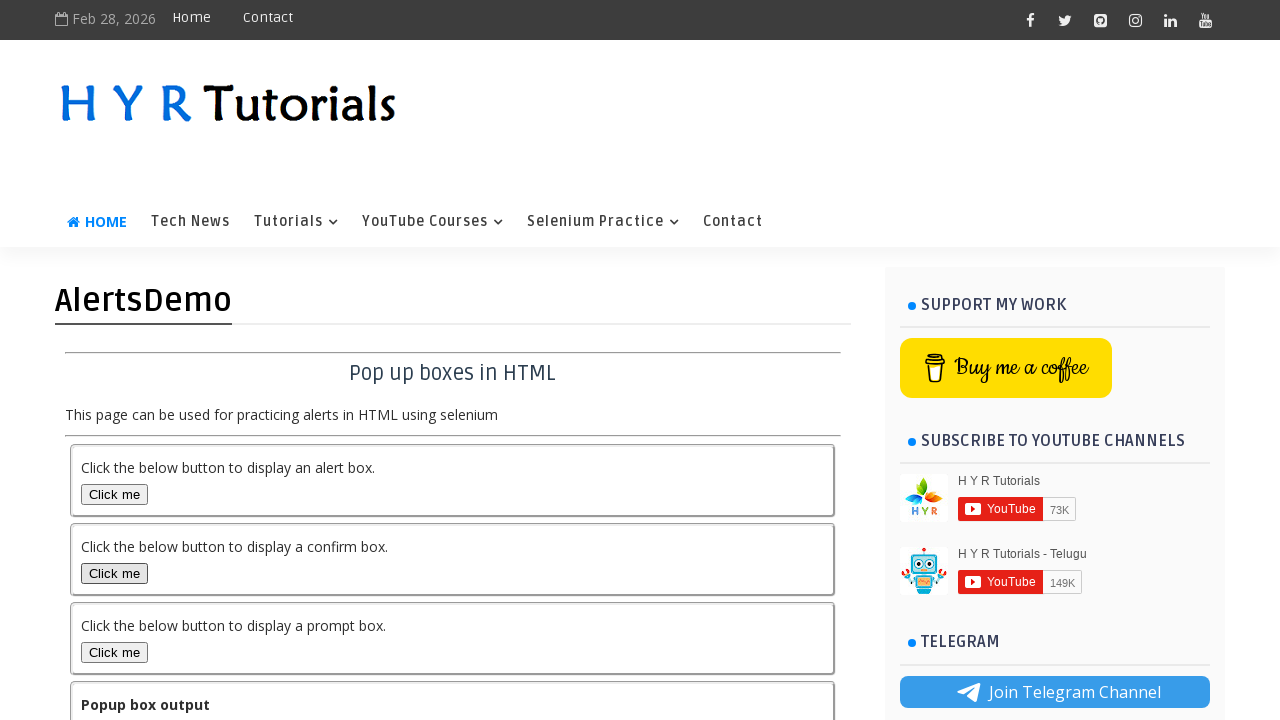

Set up dialog handler to dismiss confirm dialog and dismissed the JavaScript confirm dialog
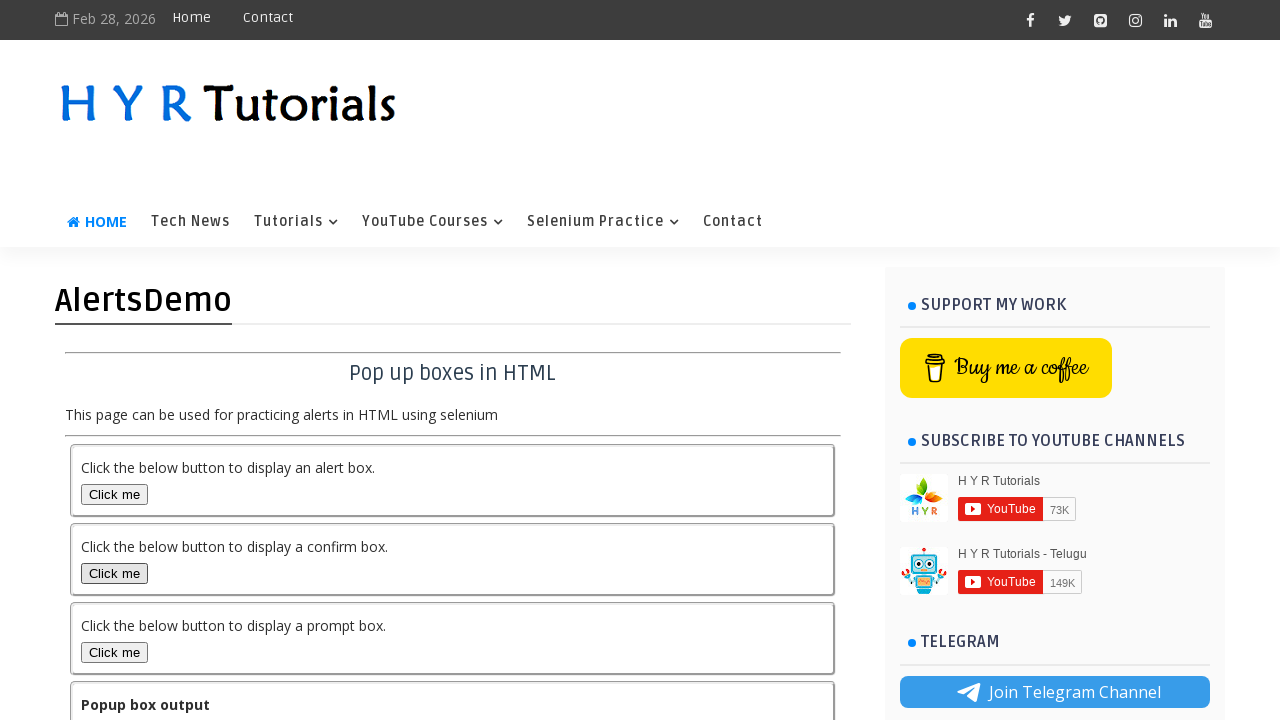

Waited 2 seconds after confirm dialog handling
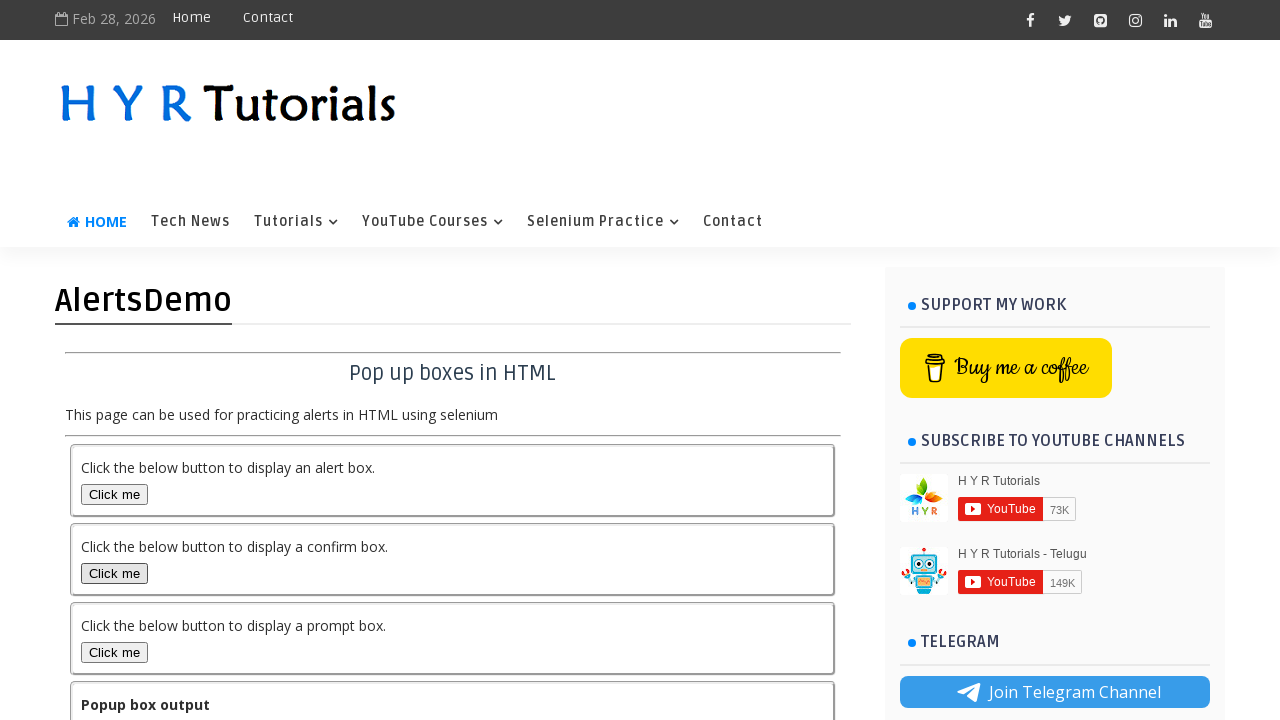

Scrolled to the Prompt Box button if needed
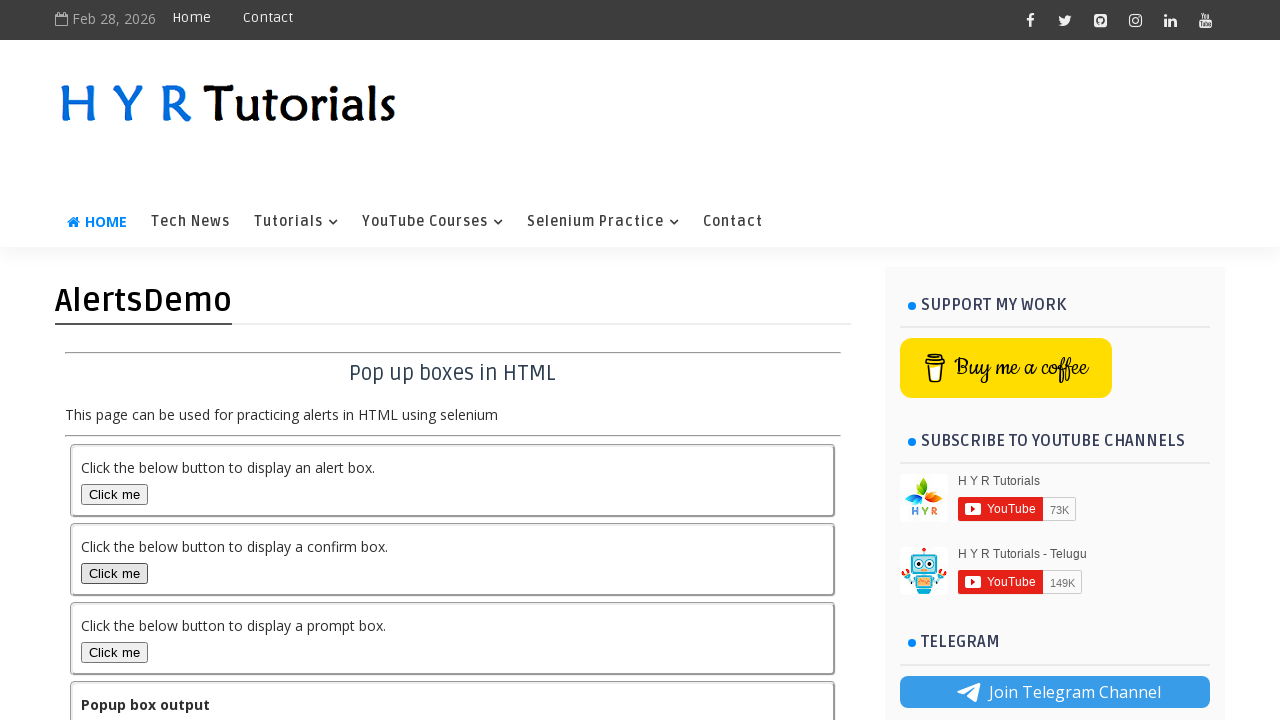

Clicked the Prompt Box button at (114, 652) on button#promptBox
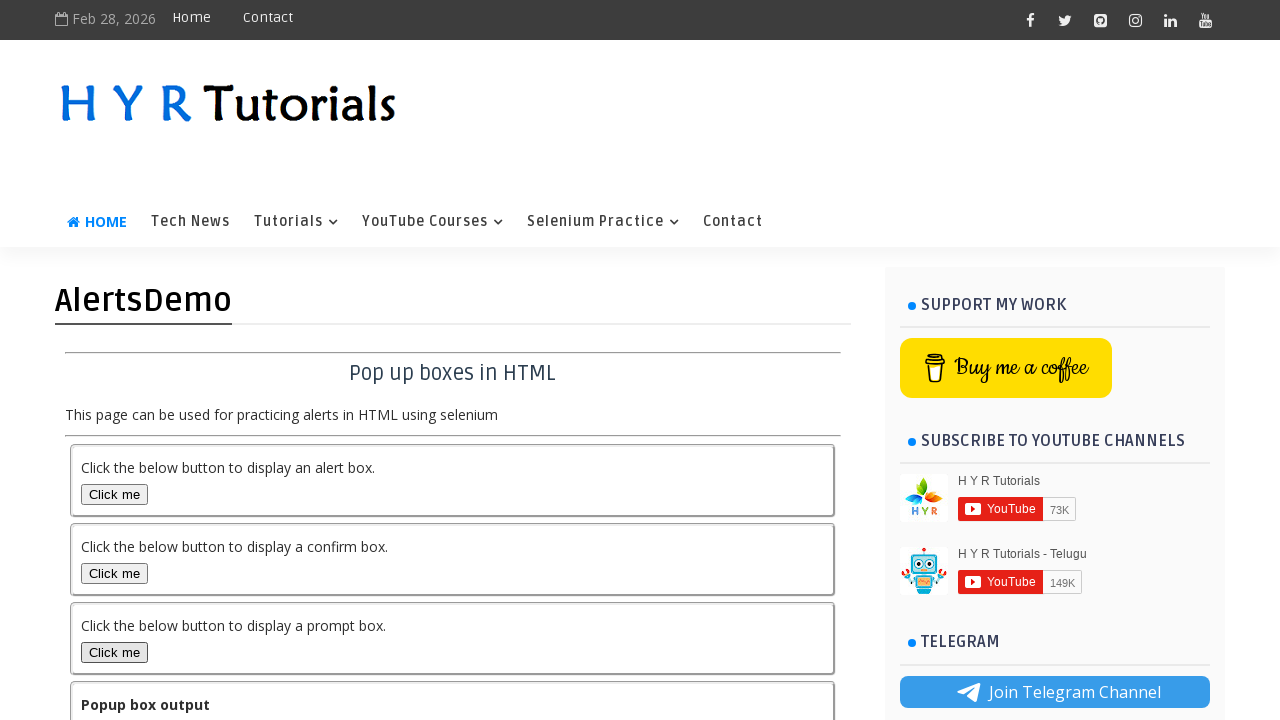

Set up dialog handler to accept prompt dialog with text 'Kowshik' and accepted the JavaScript prompt dialog
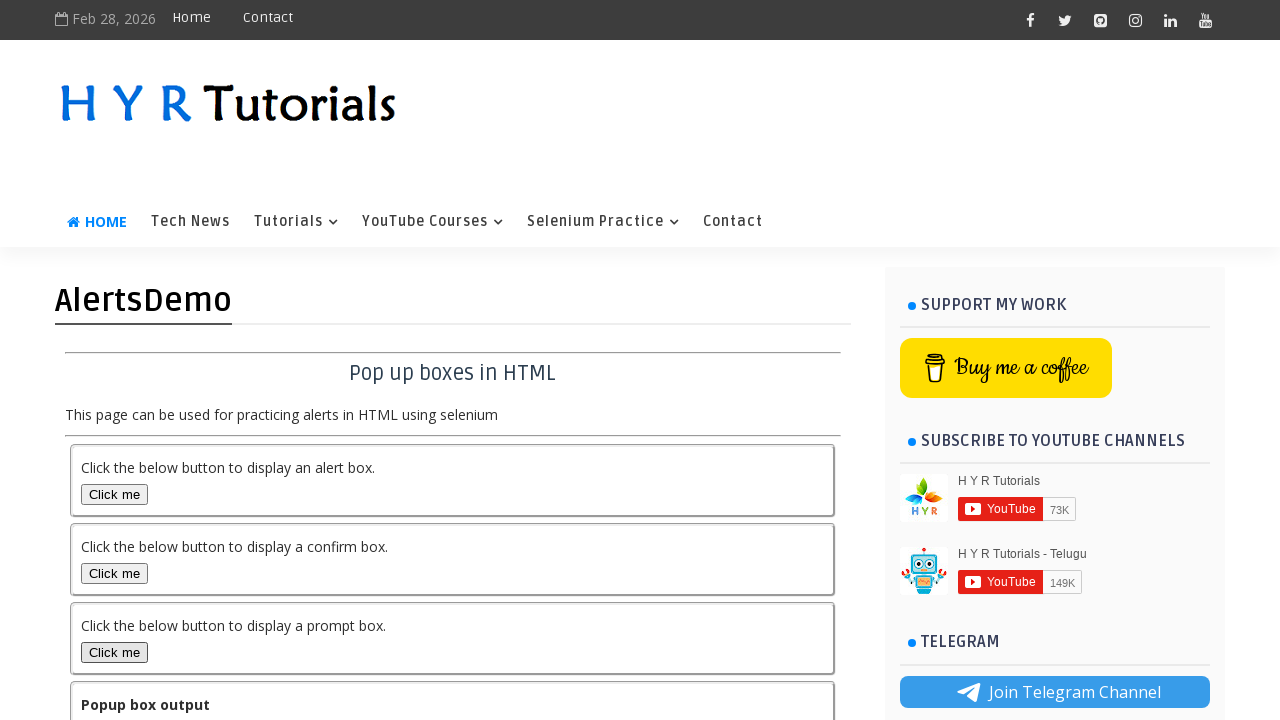

Waited 3 seconds after prompt dialog handling
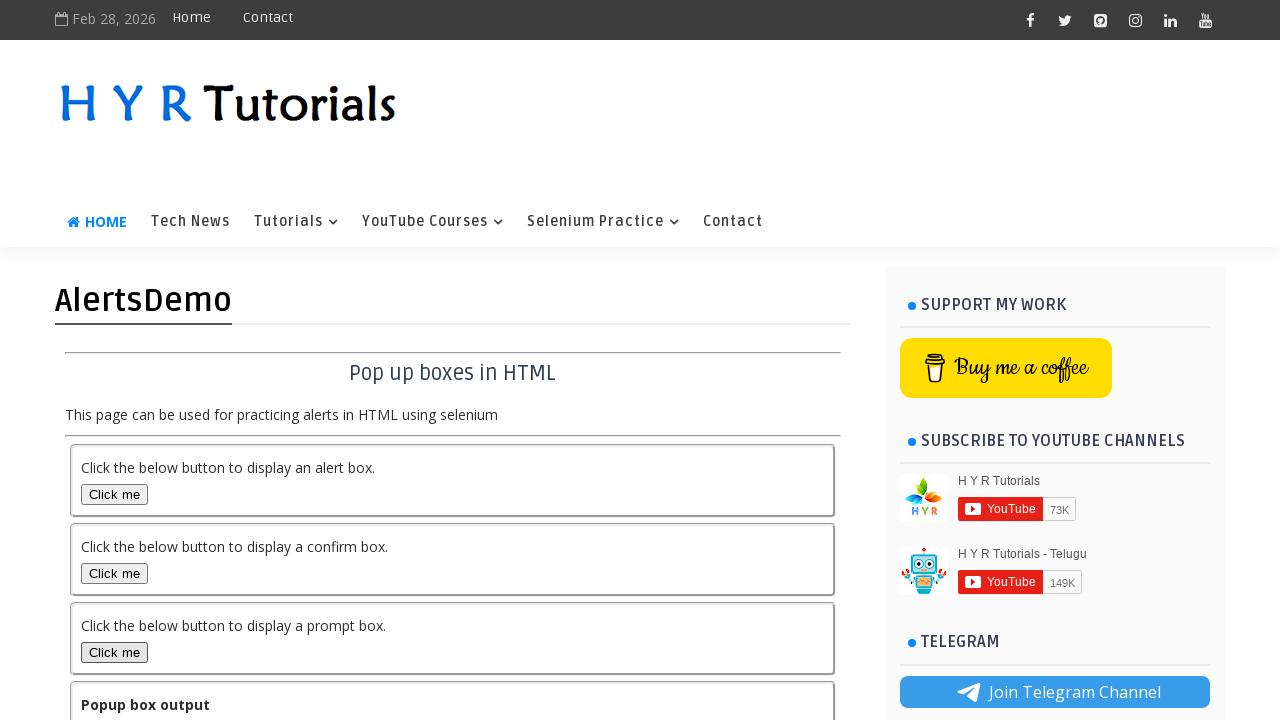

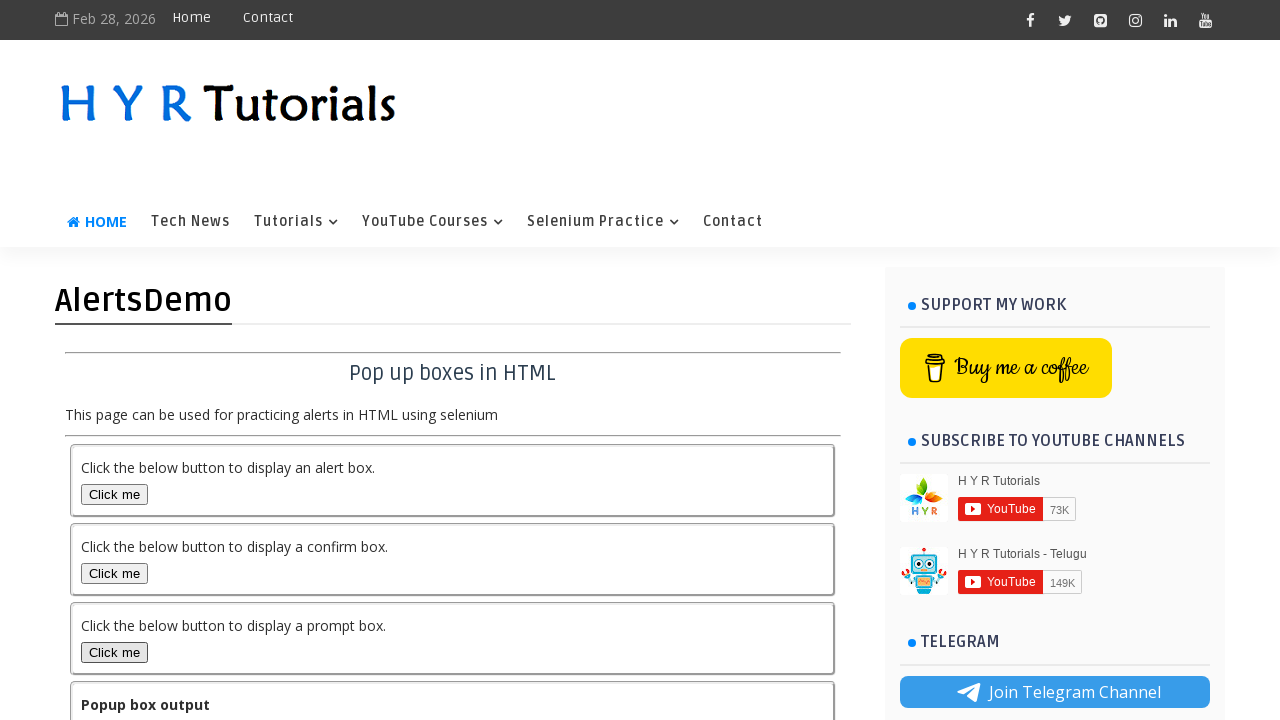